Tests showing and hiding an input field using show/hide buttons

Starting URL: https://www.letskodeit.com/practice

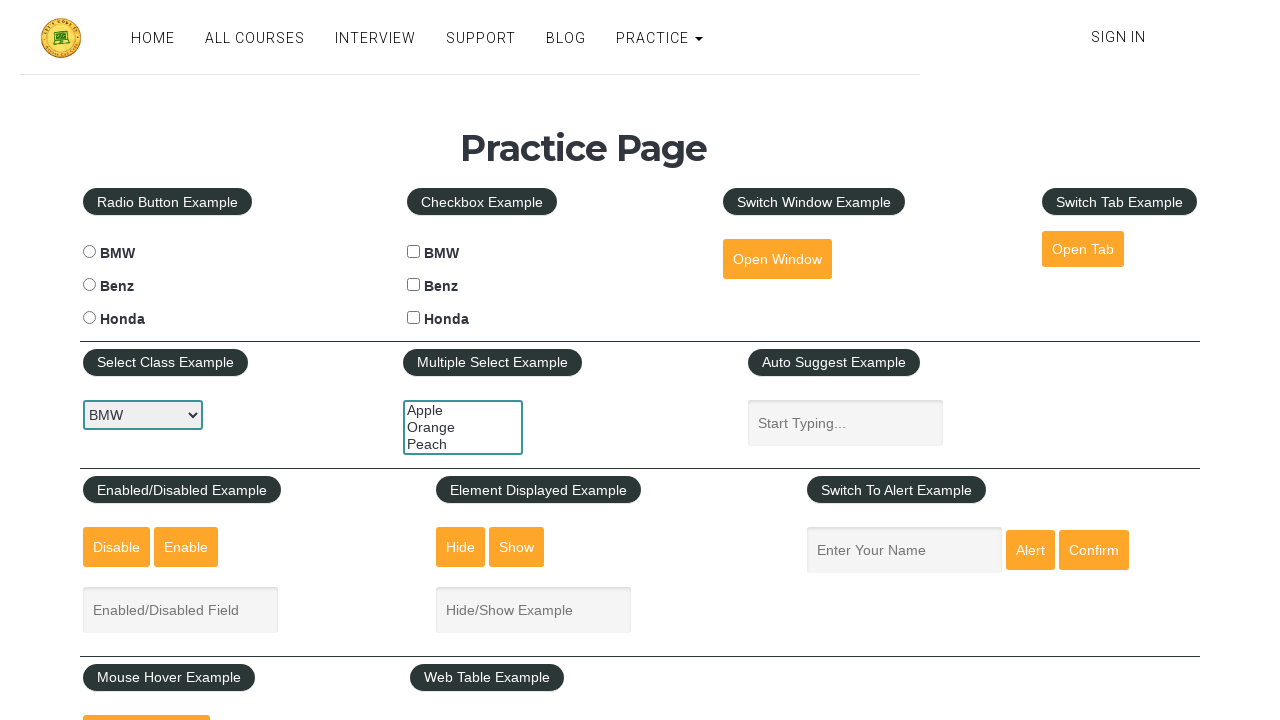

Clicked hide button to hide the input field at (461, 547) on input#hide-textbox
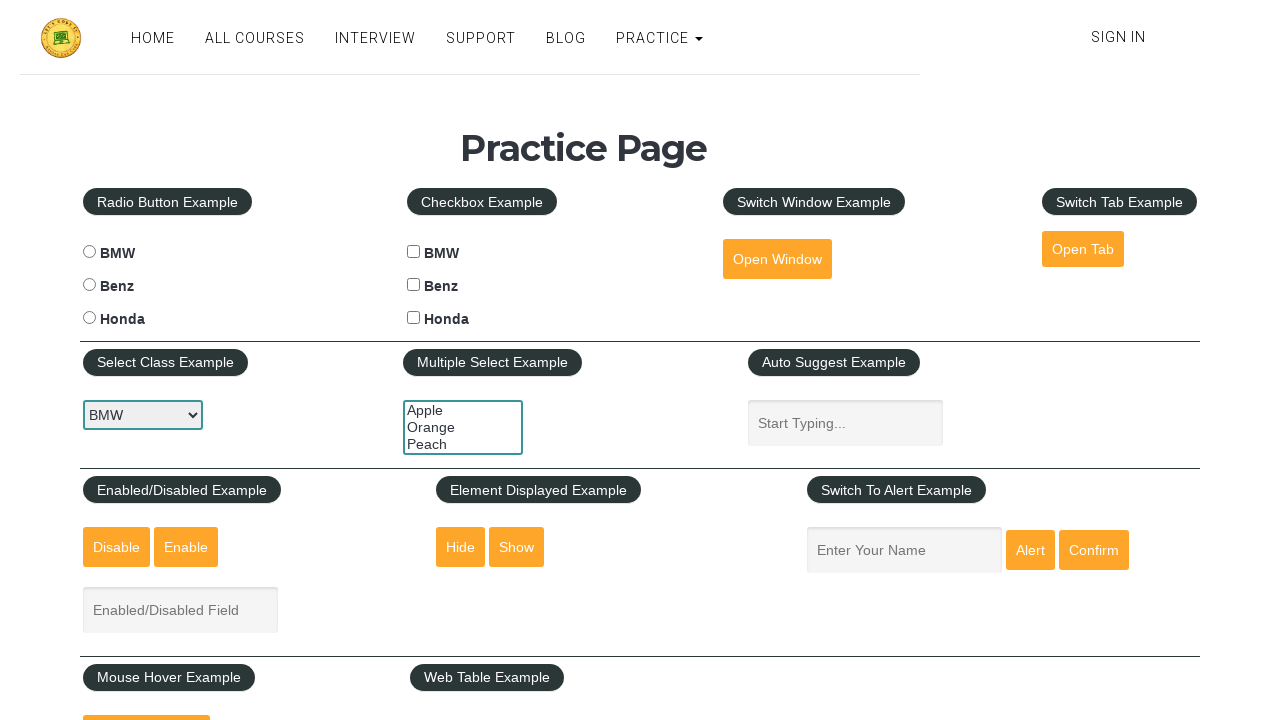

Input field is now hidden
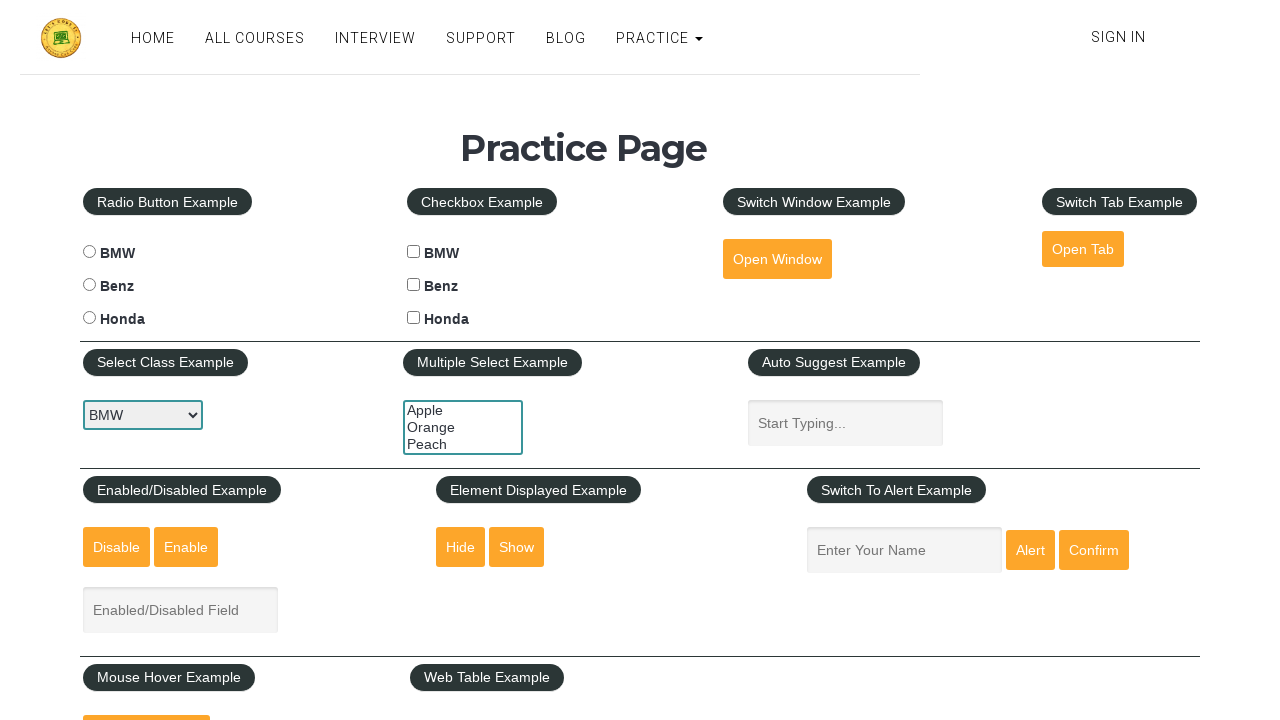

Verified that input field is not visible
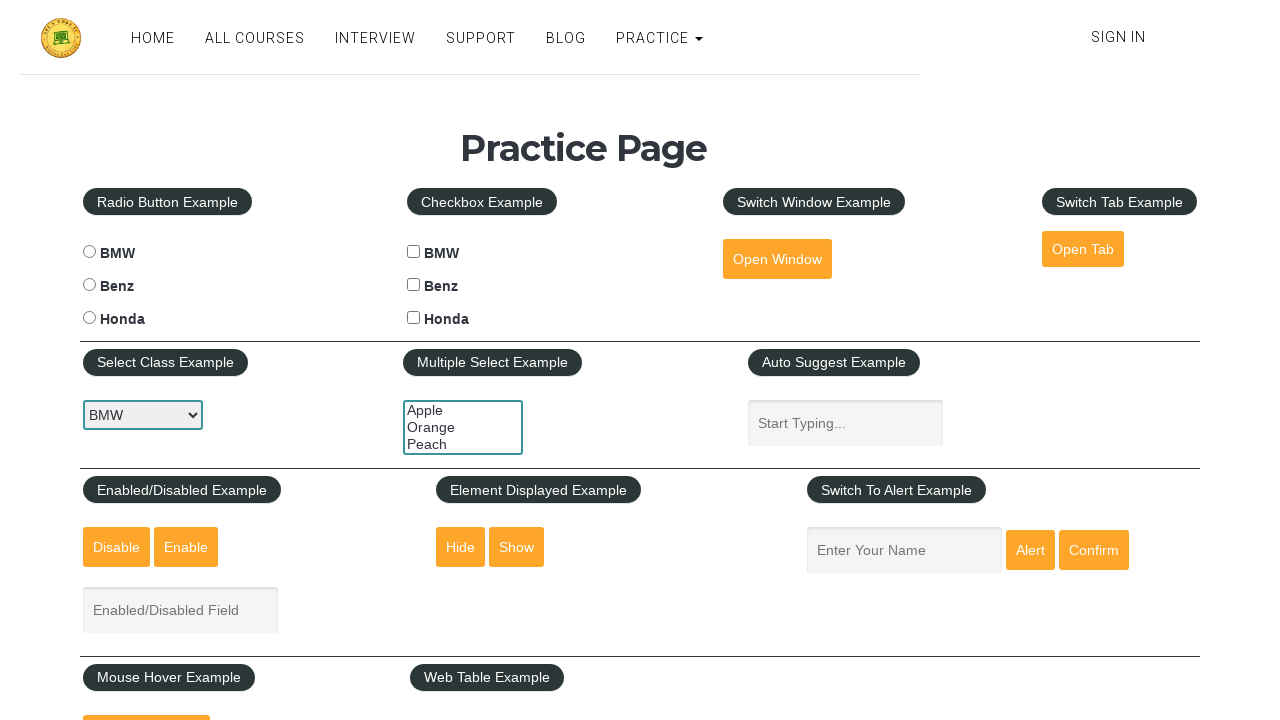

Clicked show button to display the input field at (517, 547) on input#show-textbox
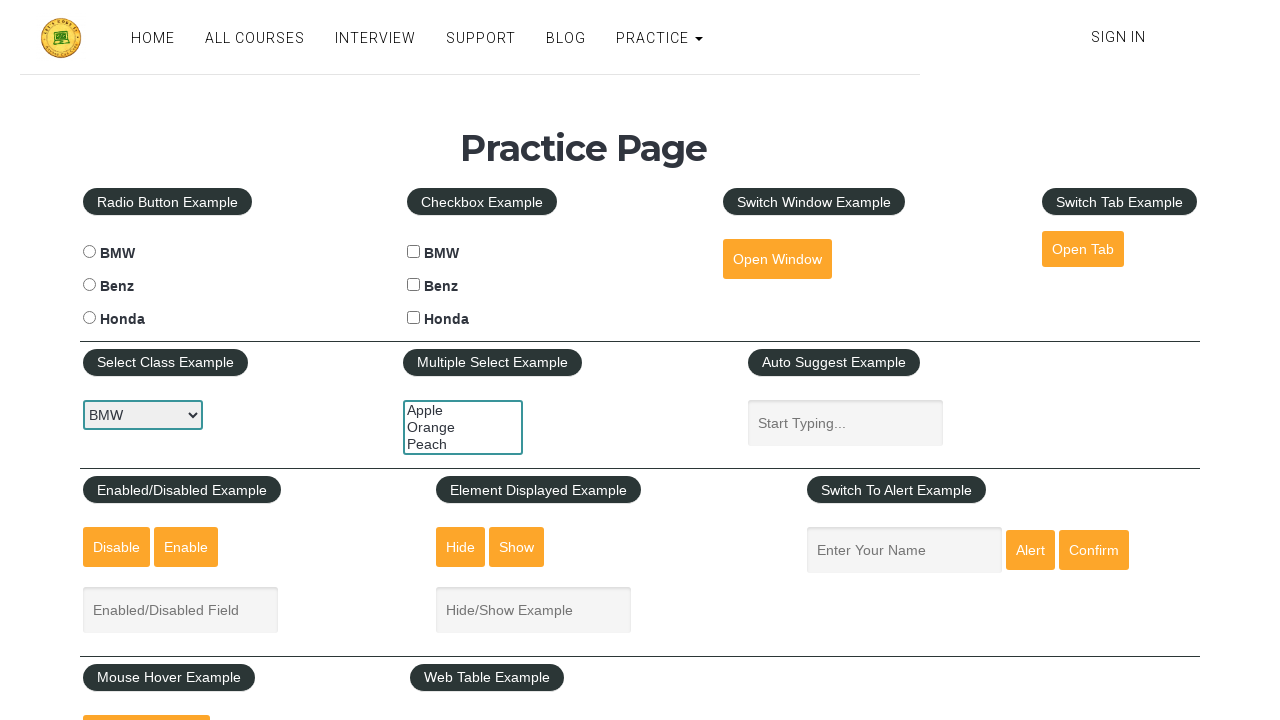

Input field is now visible
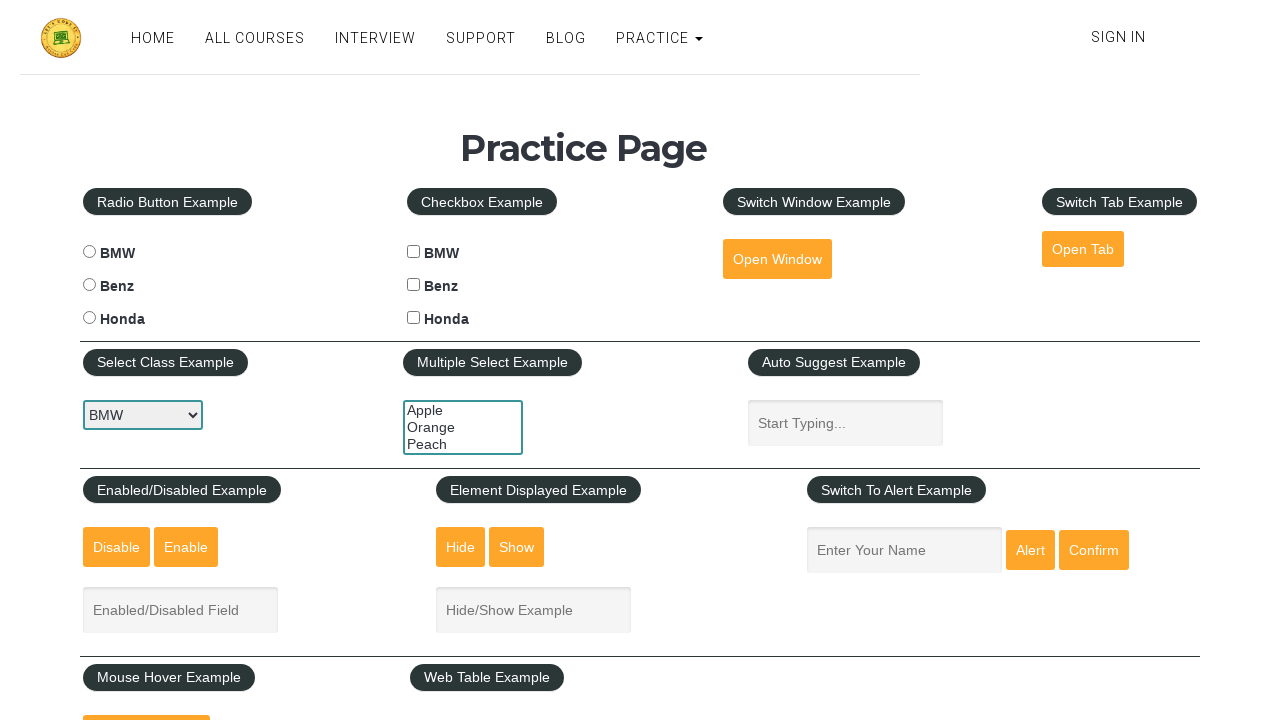

Verified that input field is visible
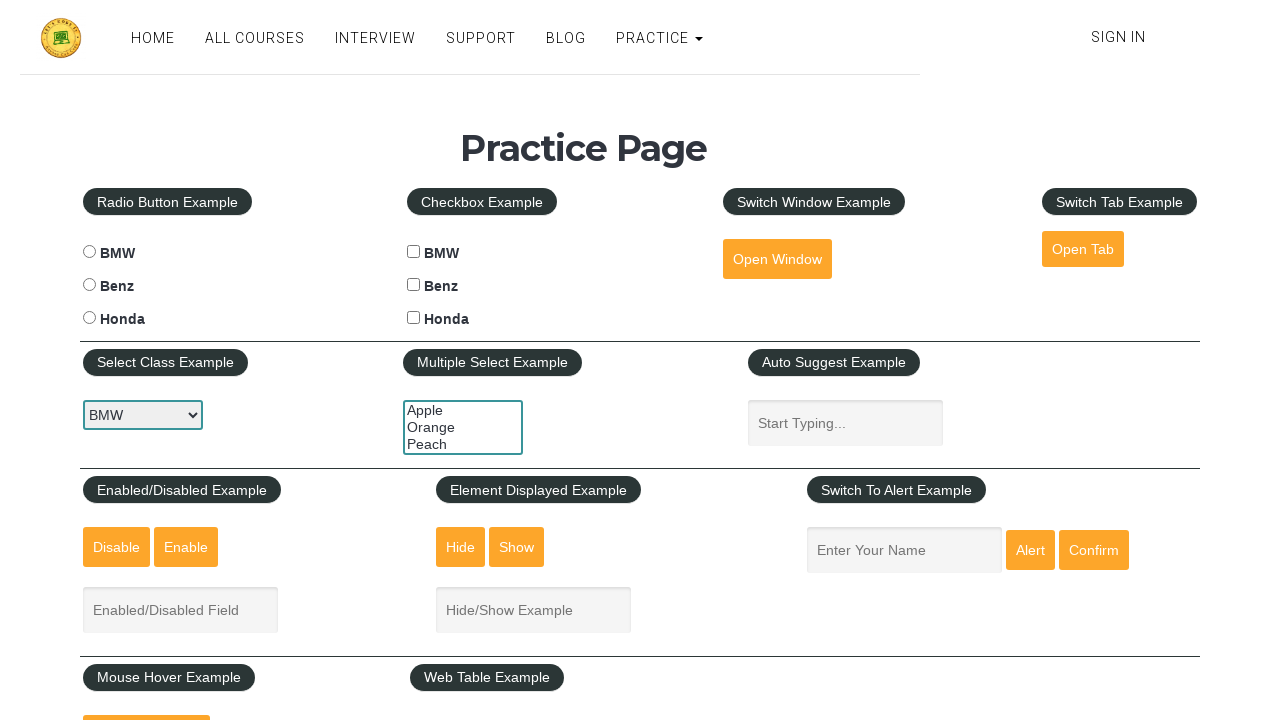

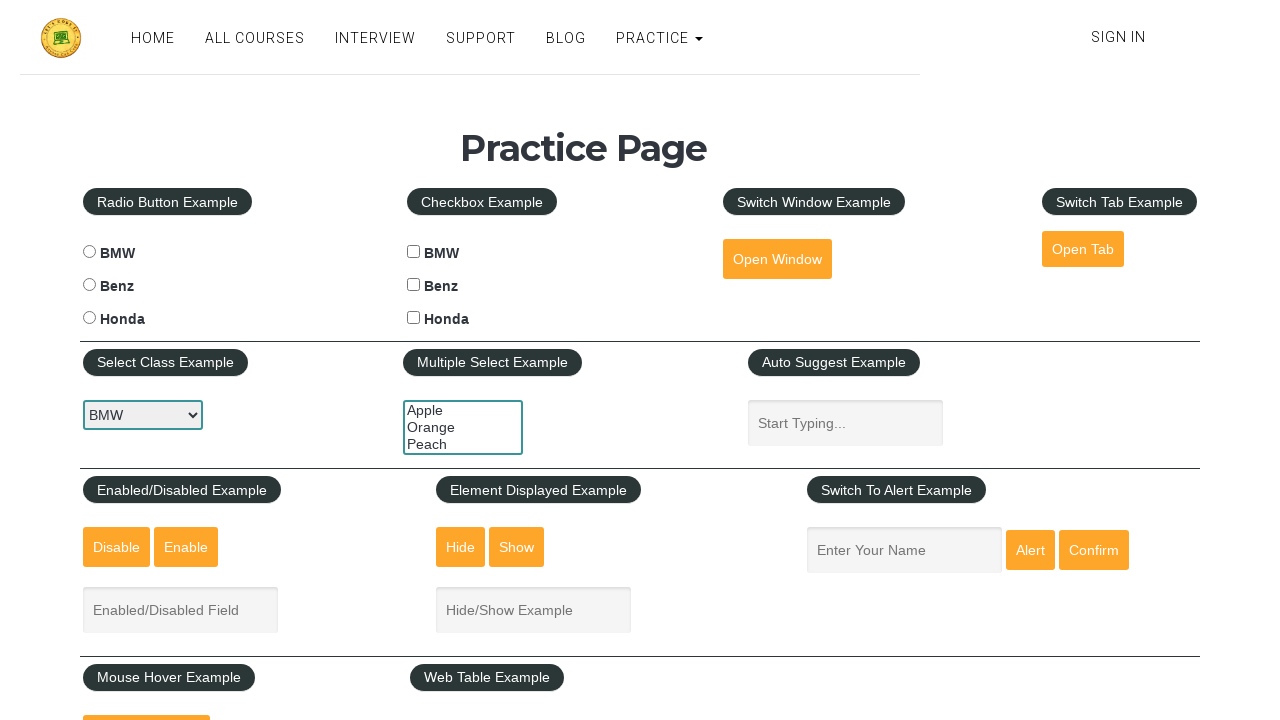